Navigates to the KodNest website homepage and verifies it loads successfully

Starting URL: https://www.kodnest.com/

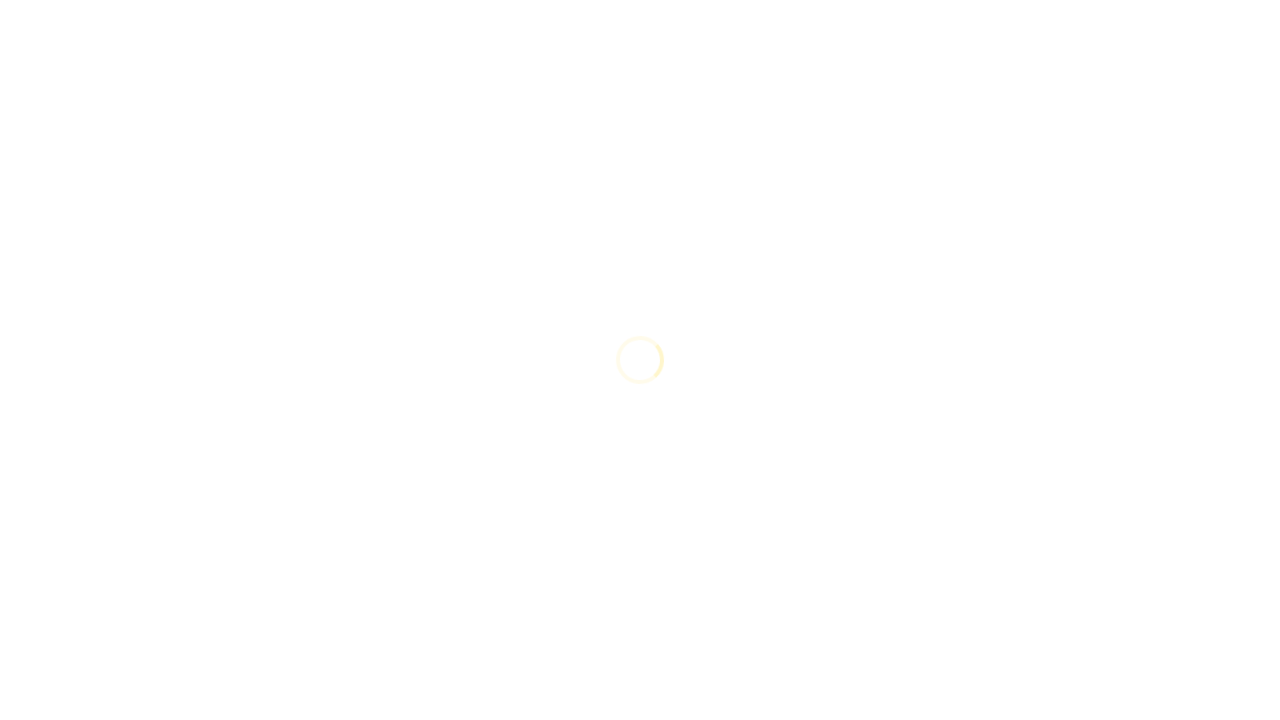

Waited for DOM content to load on KodNest homepage
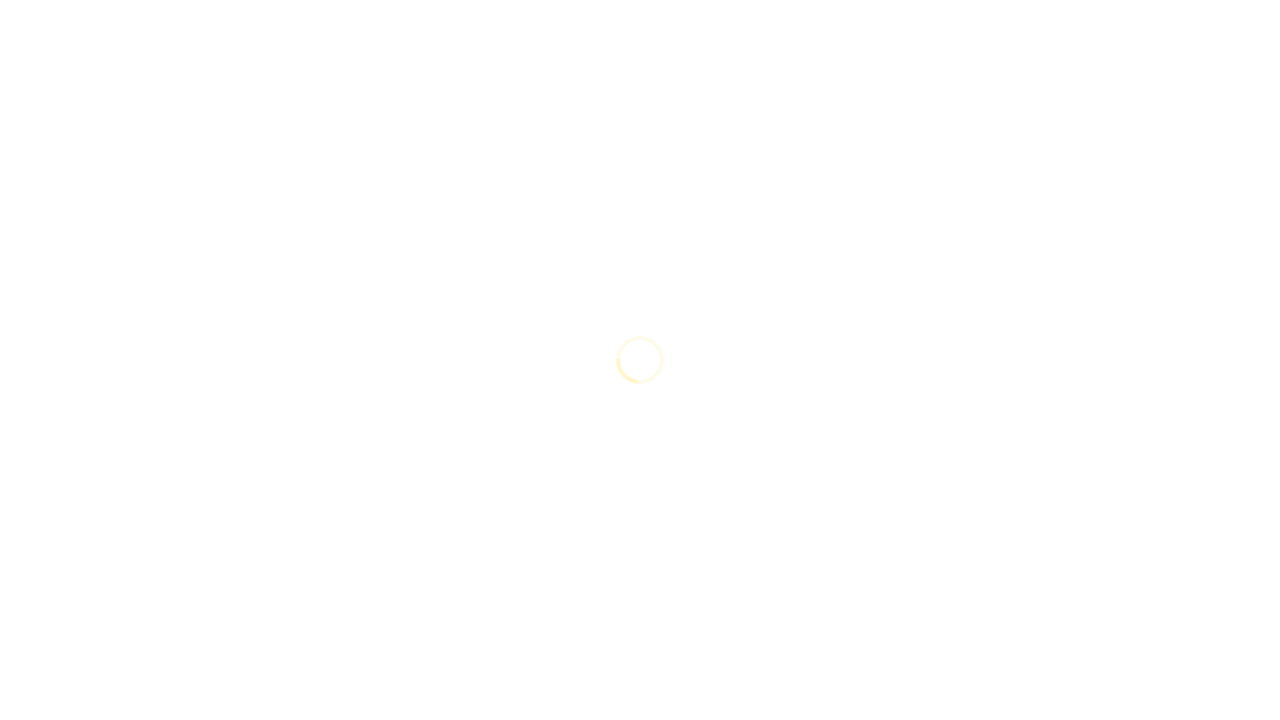

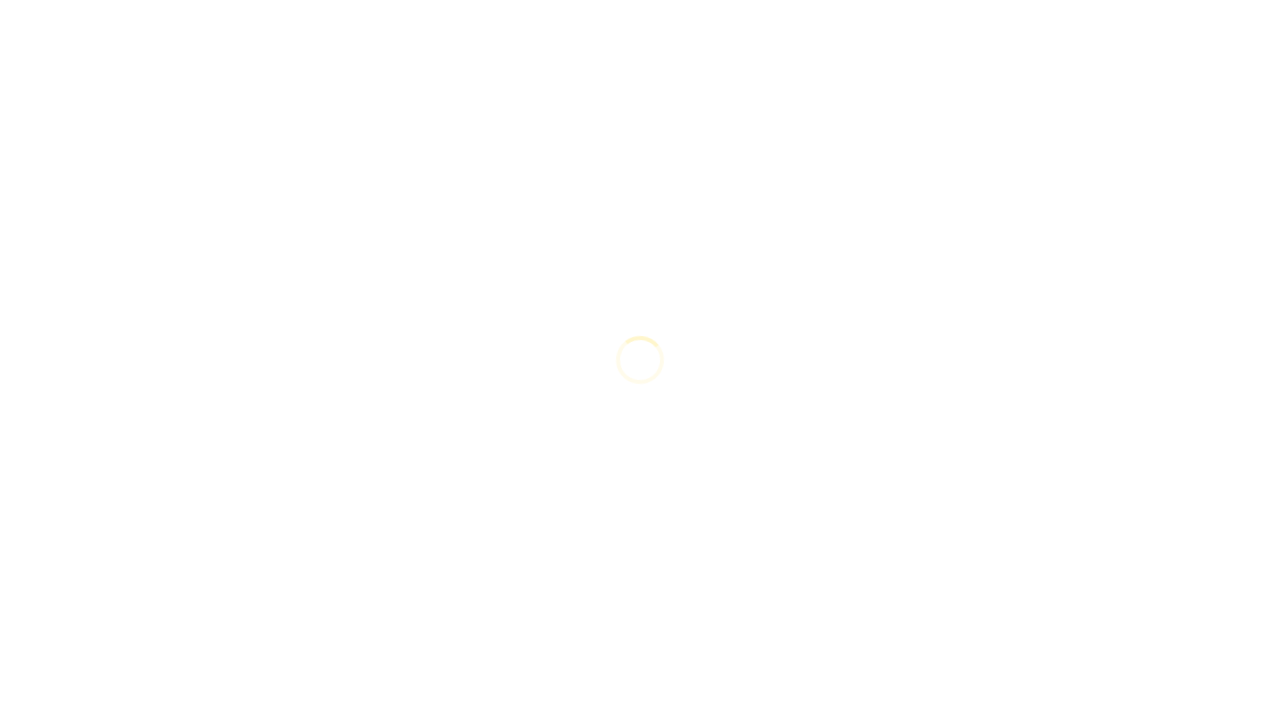